Tests static dropdown selection functionality by selecting an option by index from a currency dropdown

Starting URL: https://rahulshettyacademy.com/dropdownsPractise/

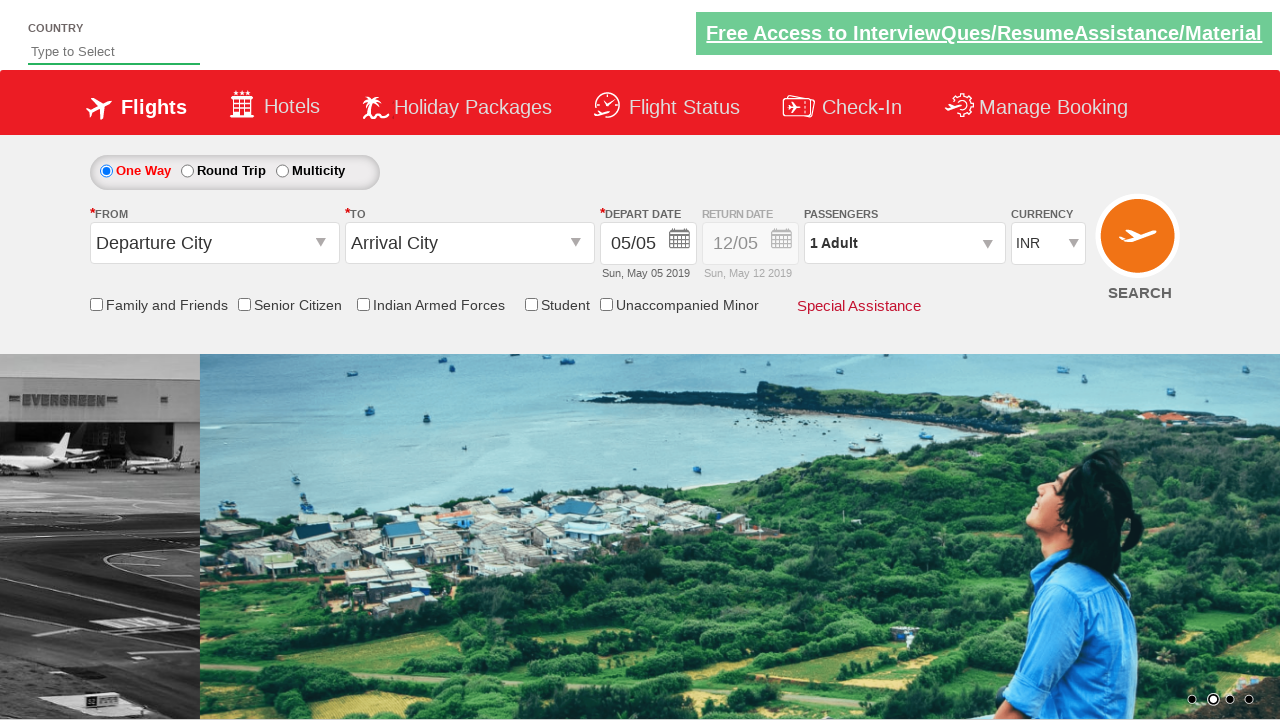

Located currency dropdown element
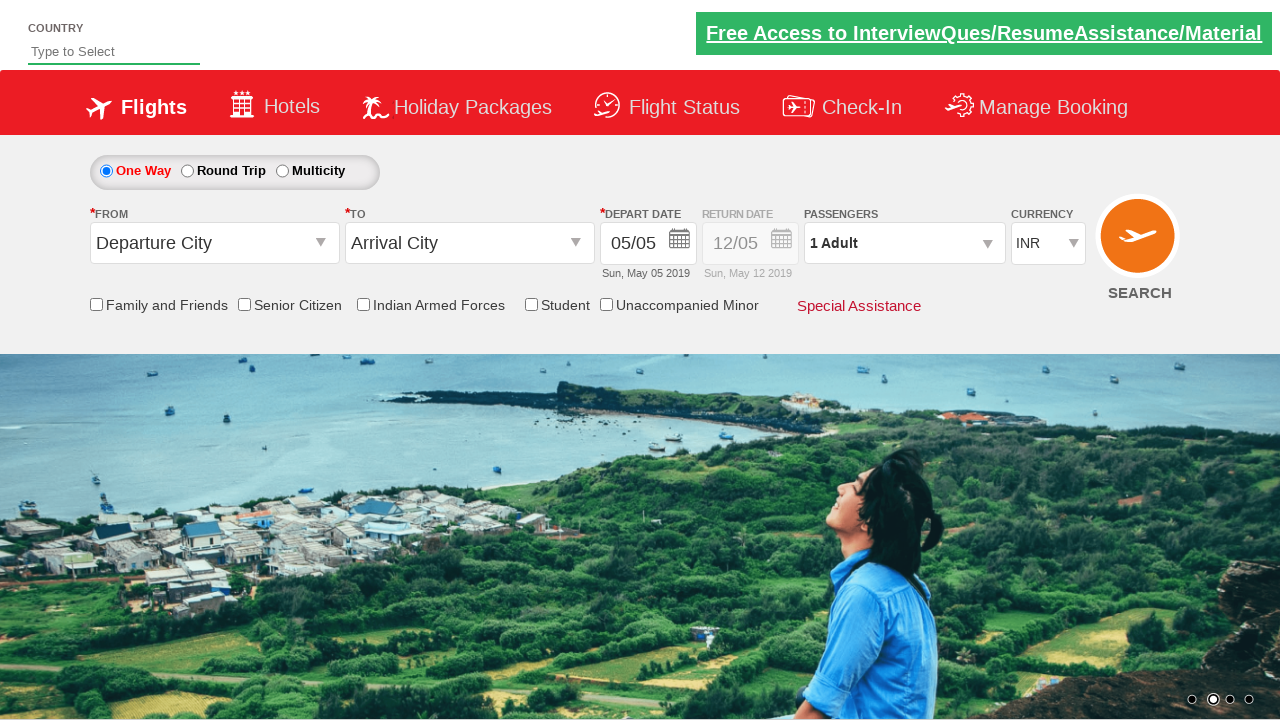

Selected 4th option (index 3) from currency dropdown on #ctl00_mainContent_DropDownListCurrency
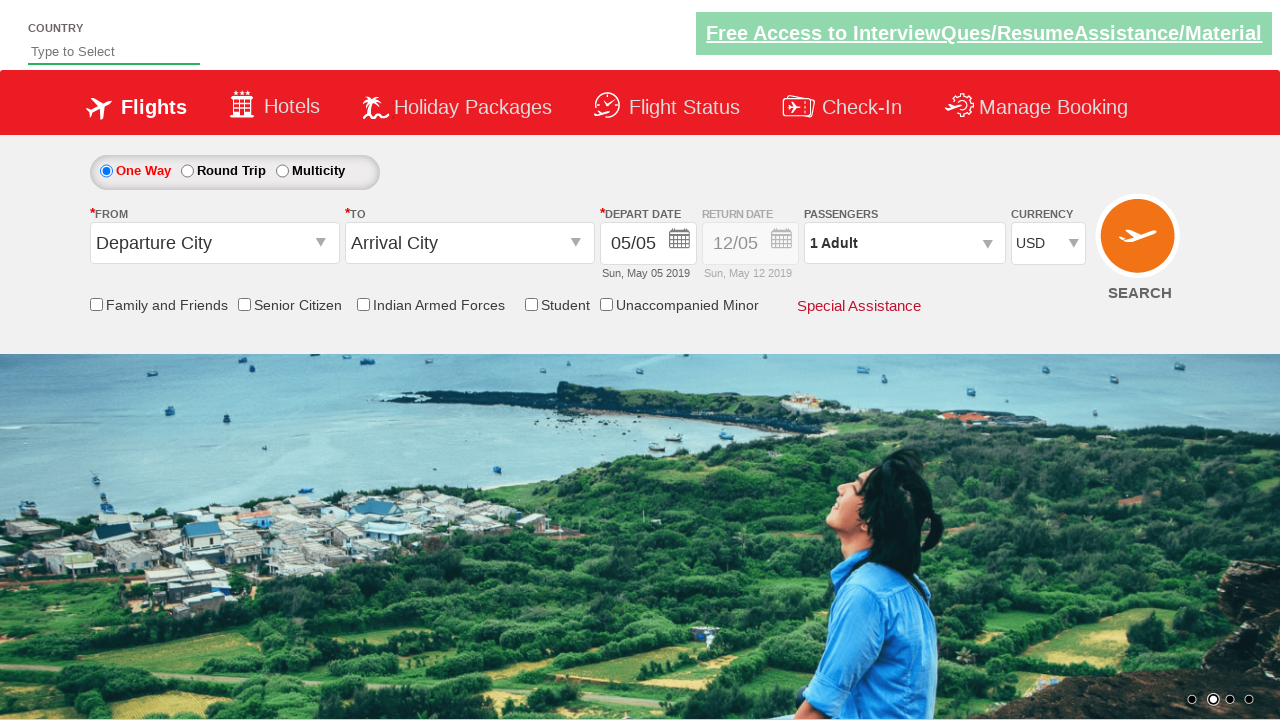

Retrieved selected option value from dropdown
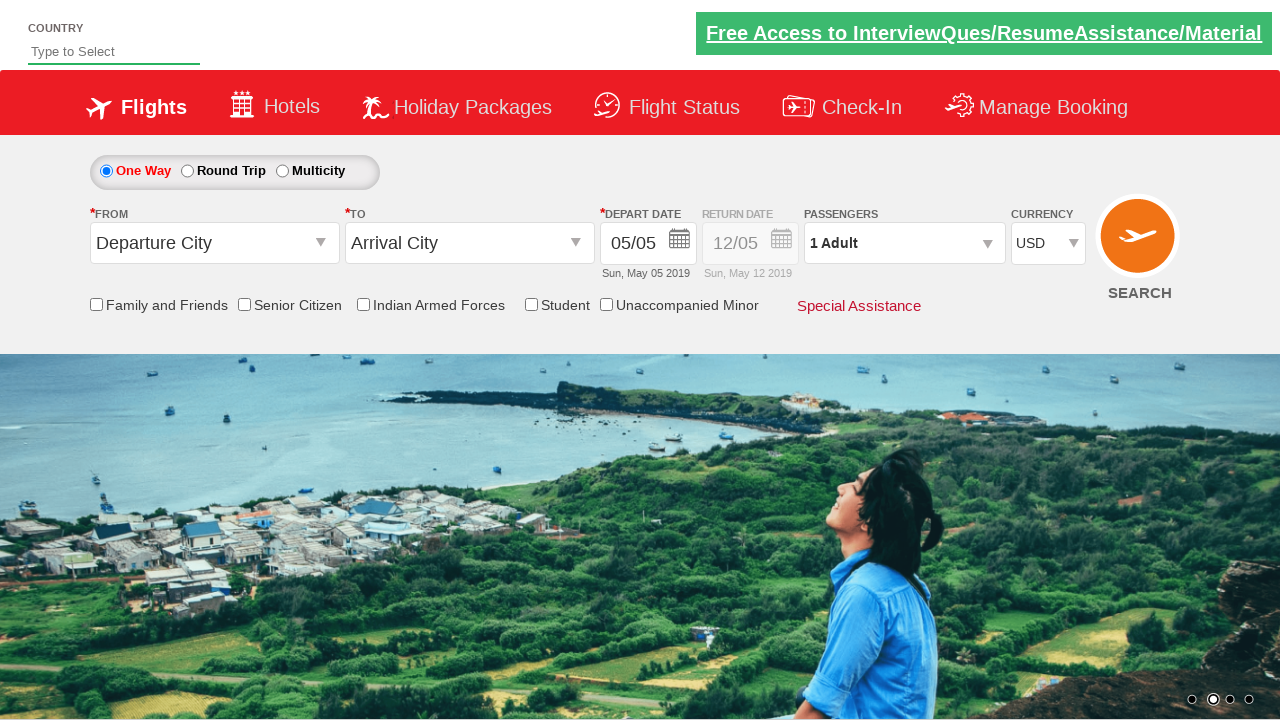

Printed selected currency option text
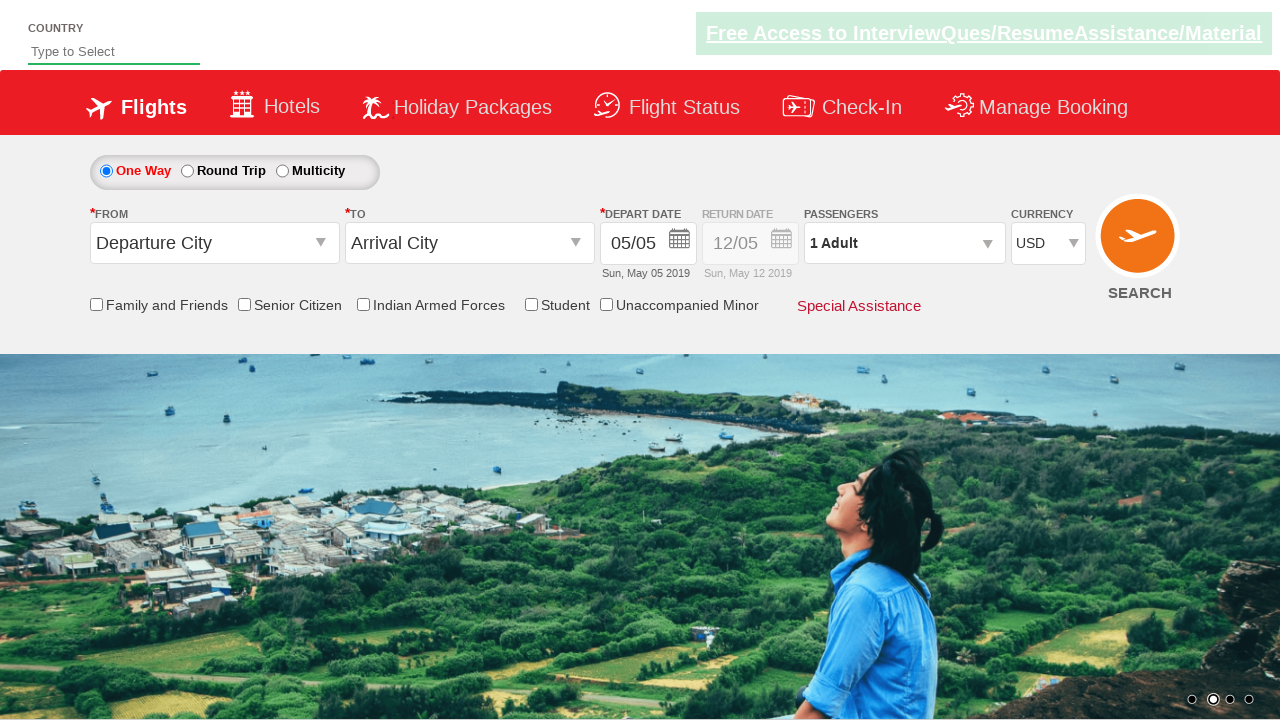

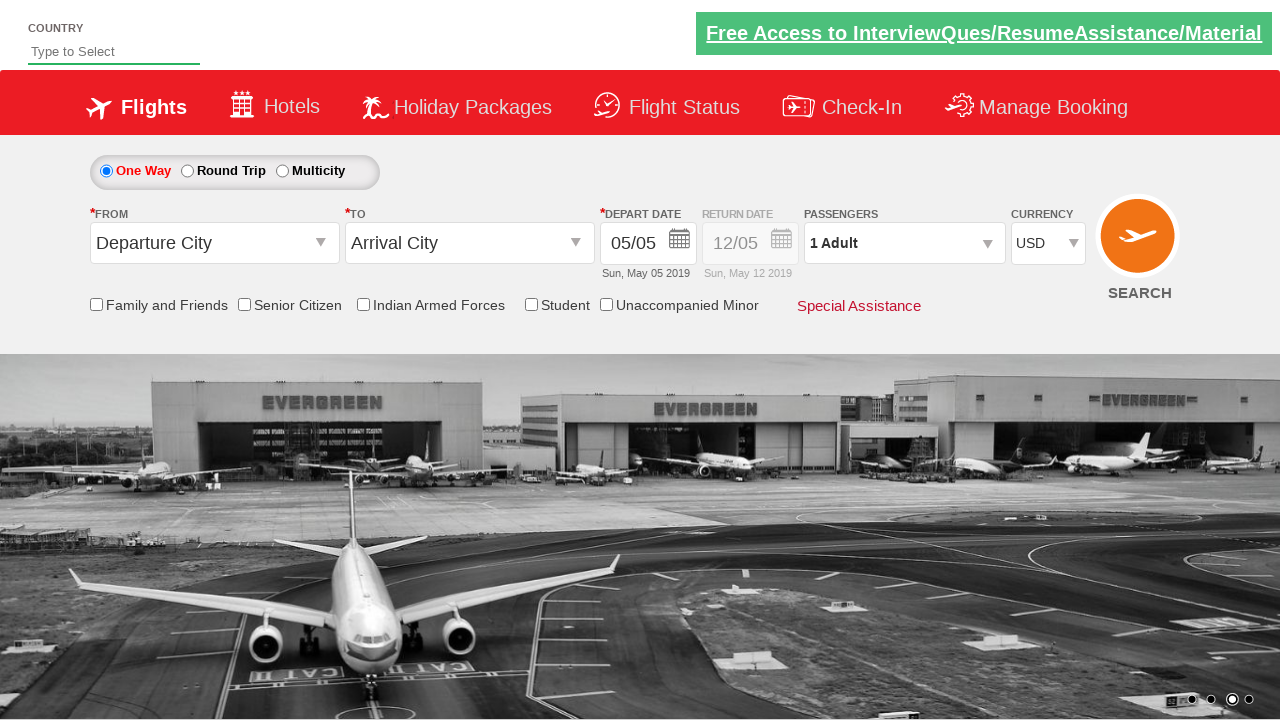